Tests the Challenging DOM page by navigating to it and interacting with three different button types (default, alert, and success buttons) to verify they are present and clickable.

Starting URL: http://the-internet.herokuapp.com/

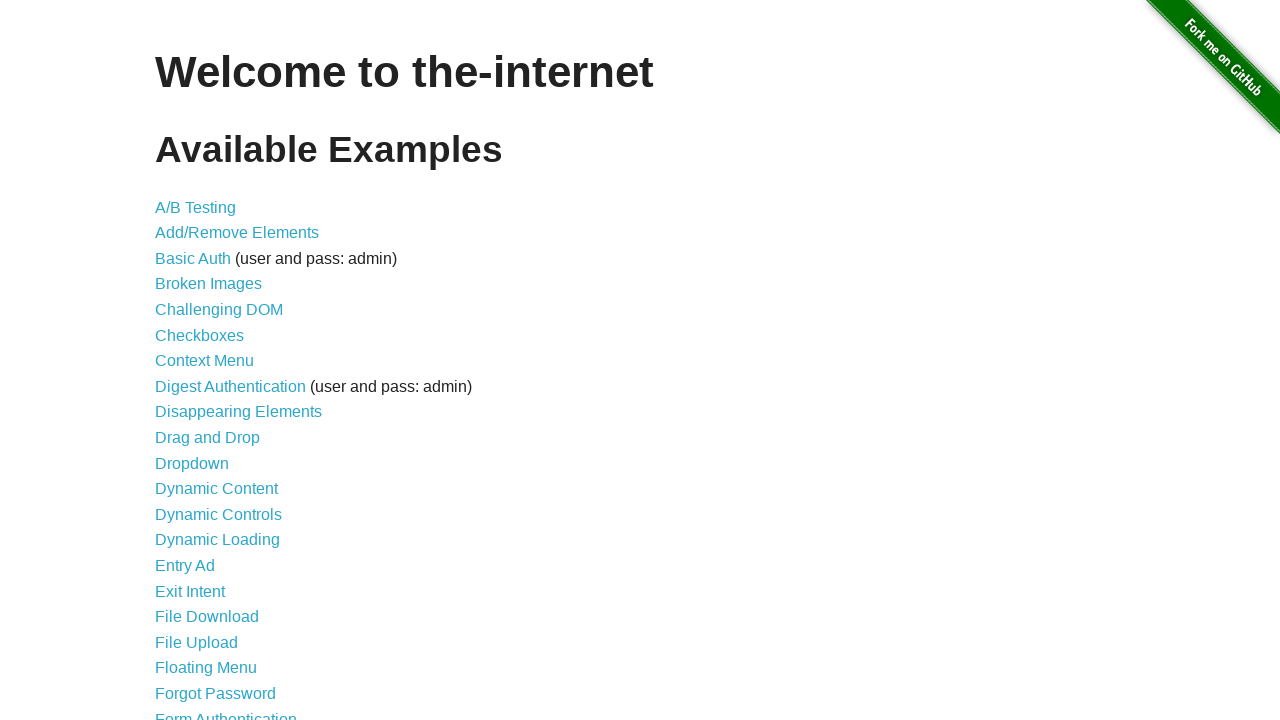

Clicked on 'Challenging DOM' link to navigate to challenge page at (219, 310) on xpath=//a[text()='Challenging DOM']
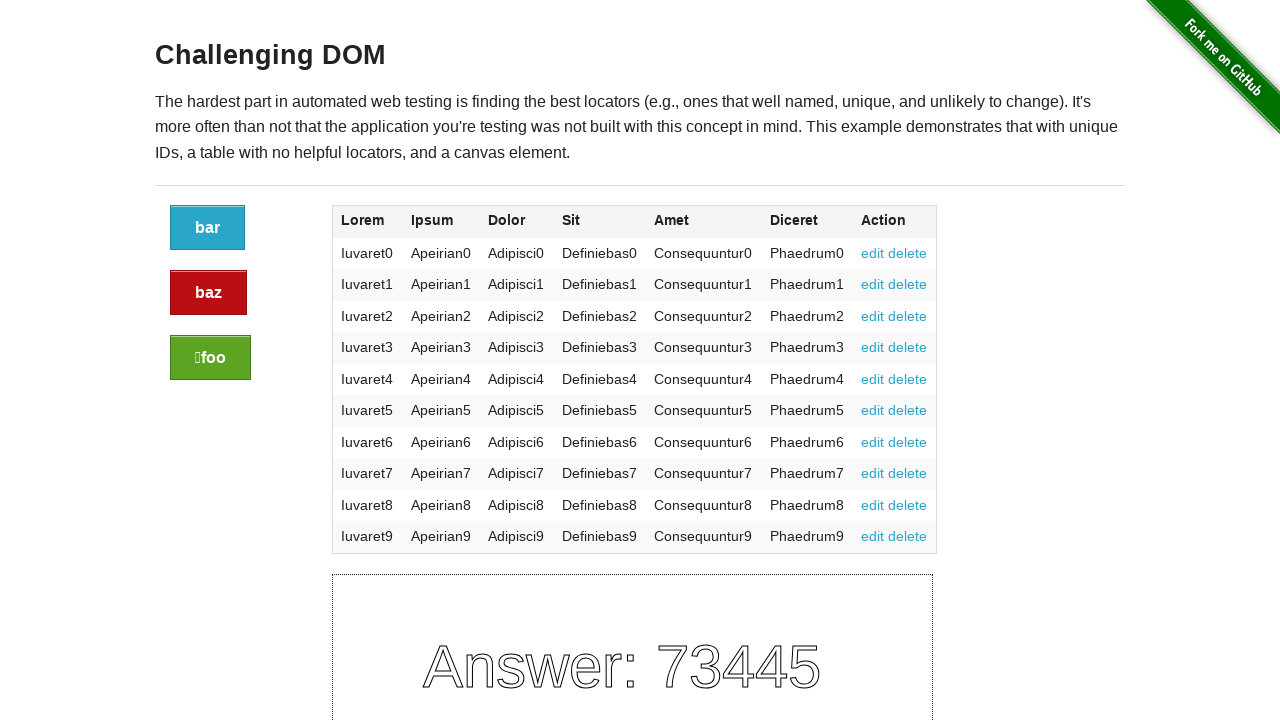

Challenging DOM page loaded with button elements visible
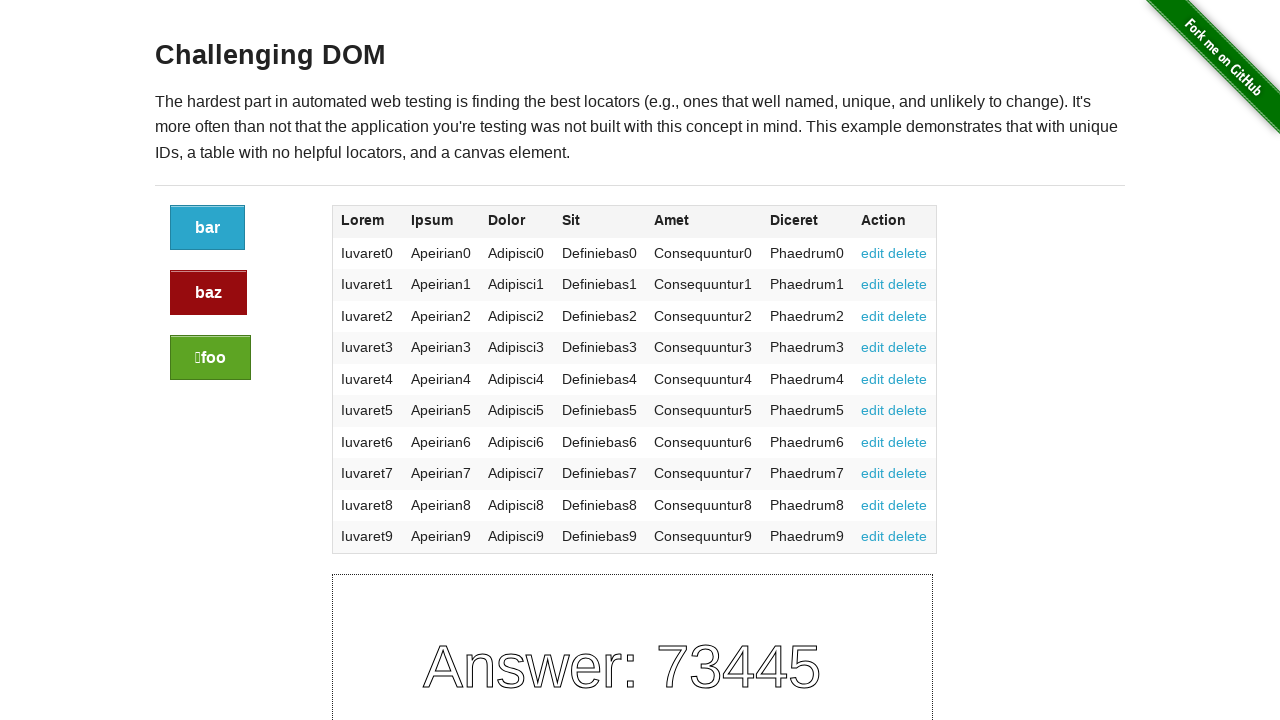

Clicked the default button at (208, 228) on a.button:not(.alert):not(.success)
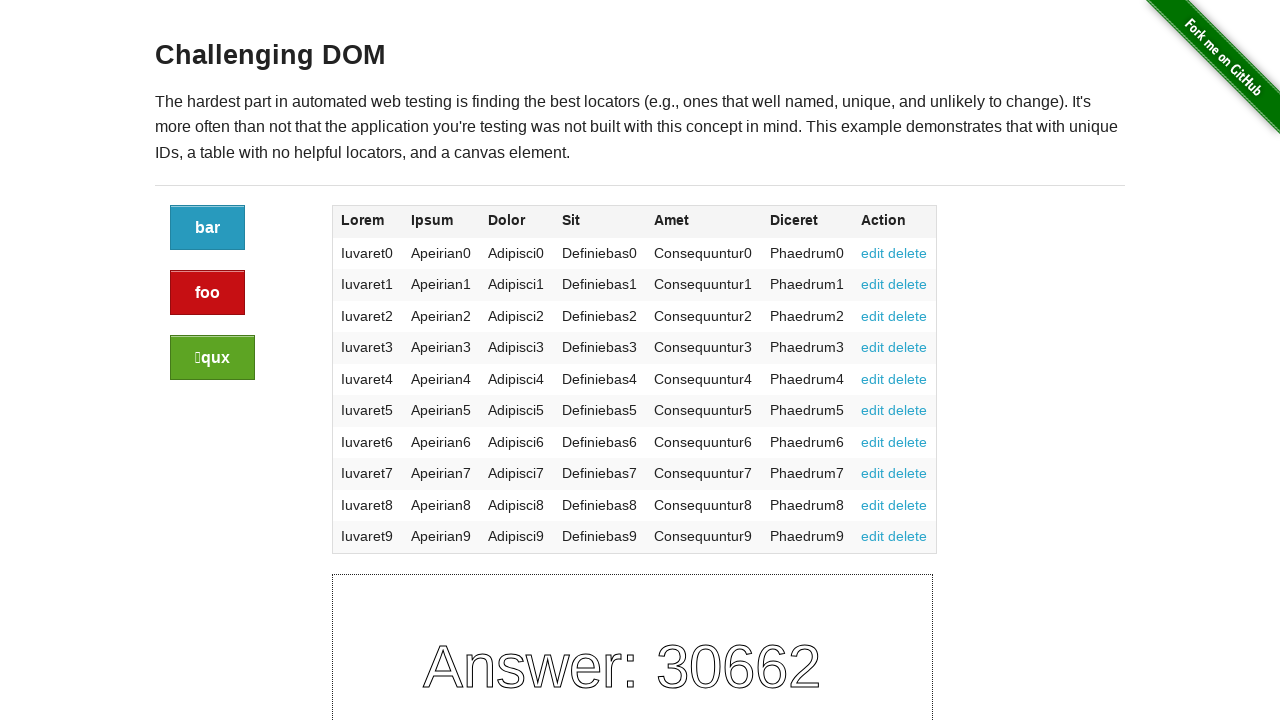

Clicked the alert button at (208, 293) on a.button.alert
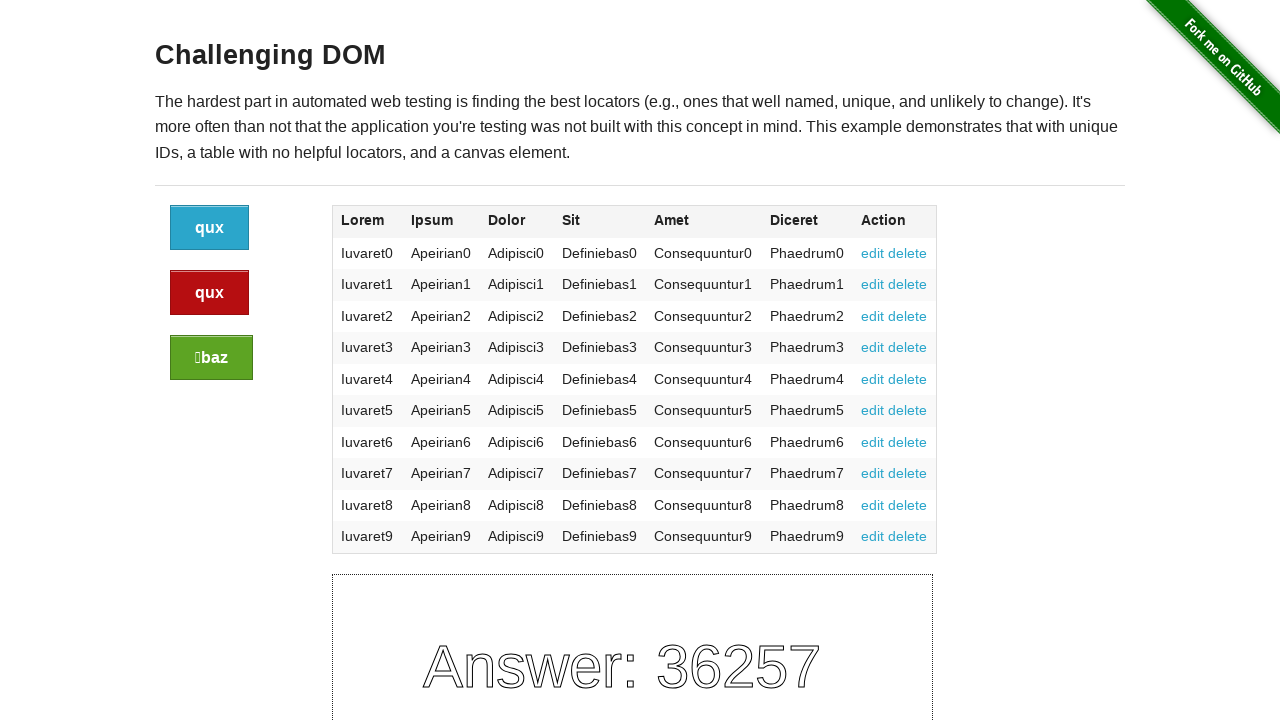

Clicked the success button at (212, 358) on a.button.success
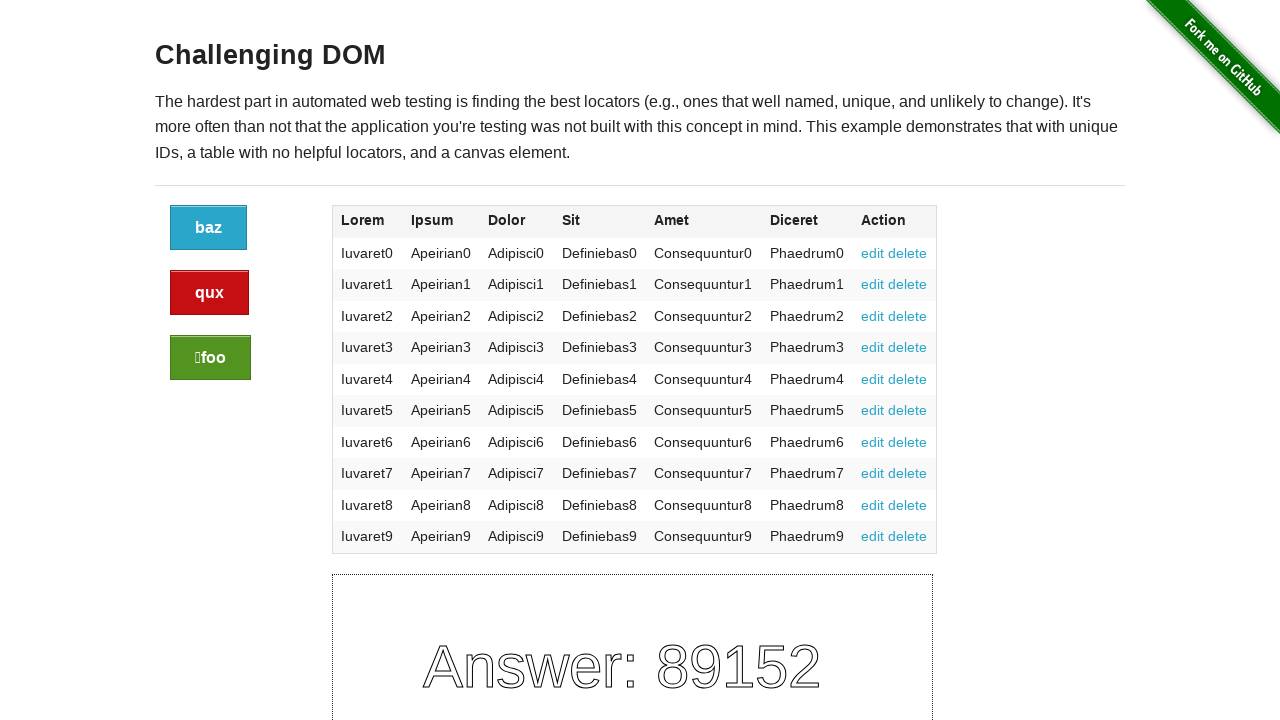

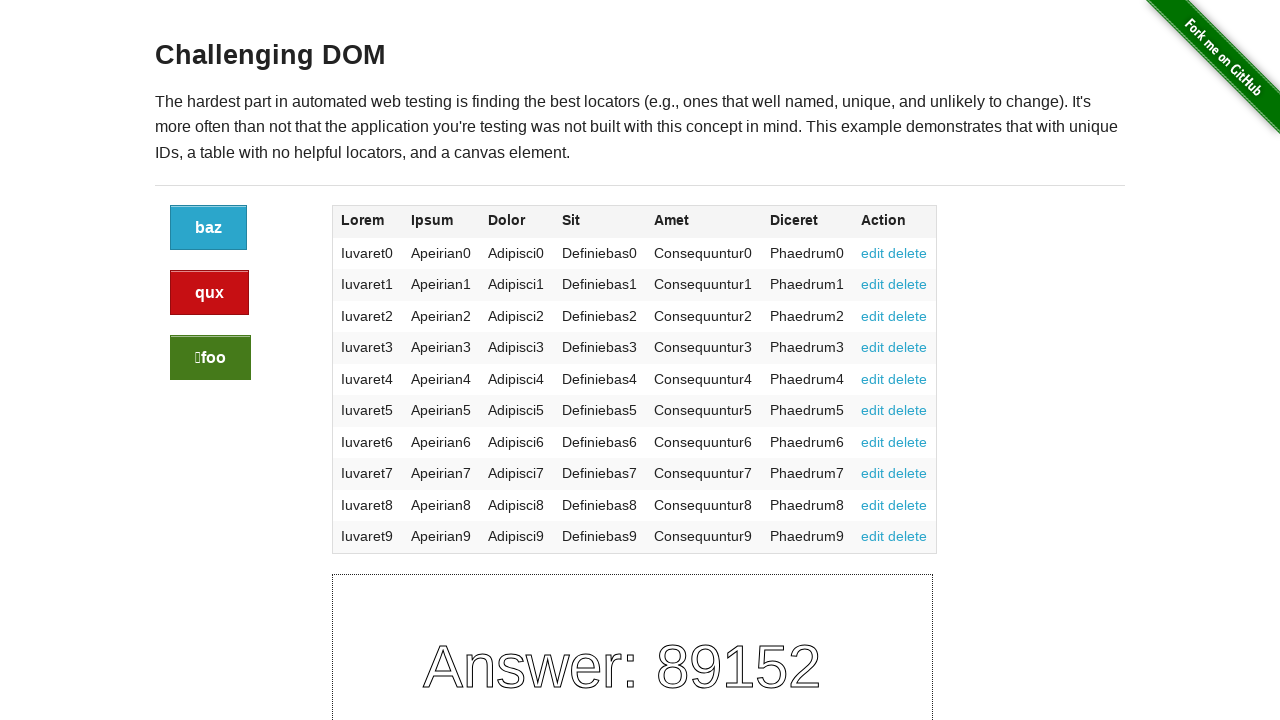